Navigates through an LMS website to access a specific course by clicking through the all courses page and selecting a course

Starting URL: https://alchemy.hguy.co/lms/

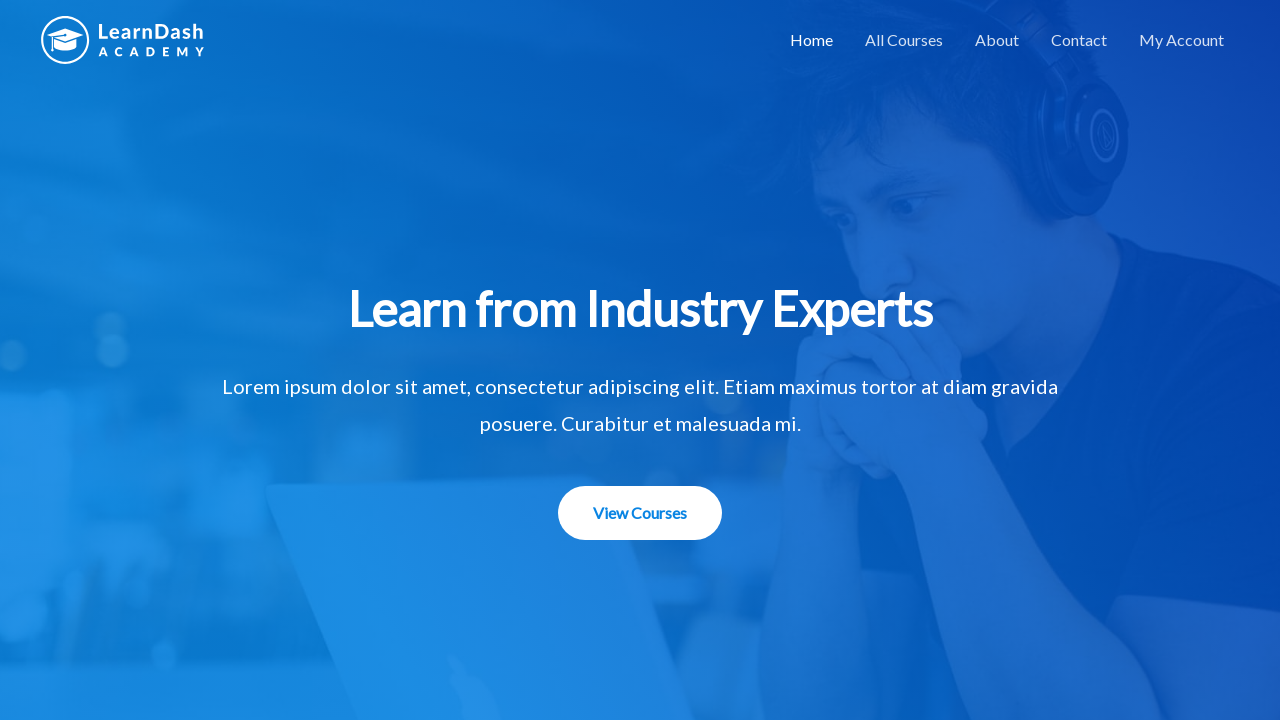

Navigated to LMS homepage
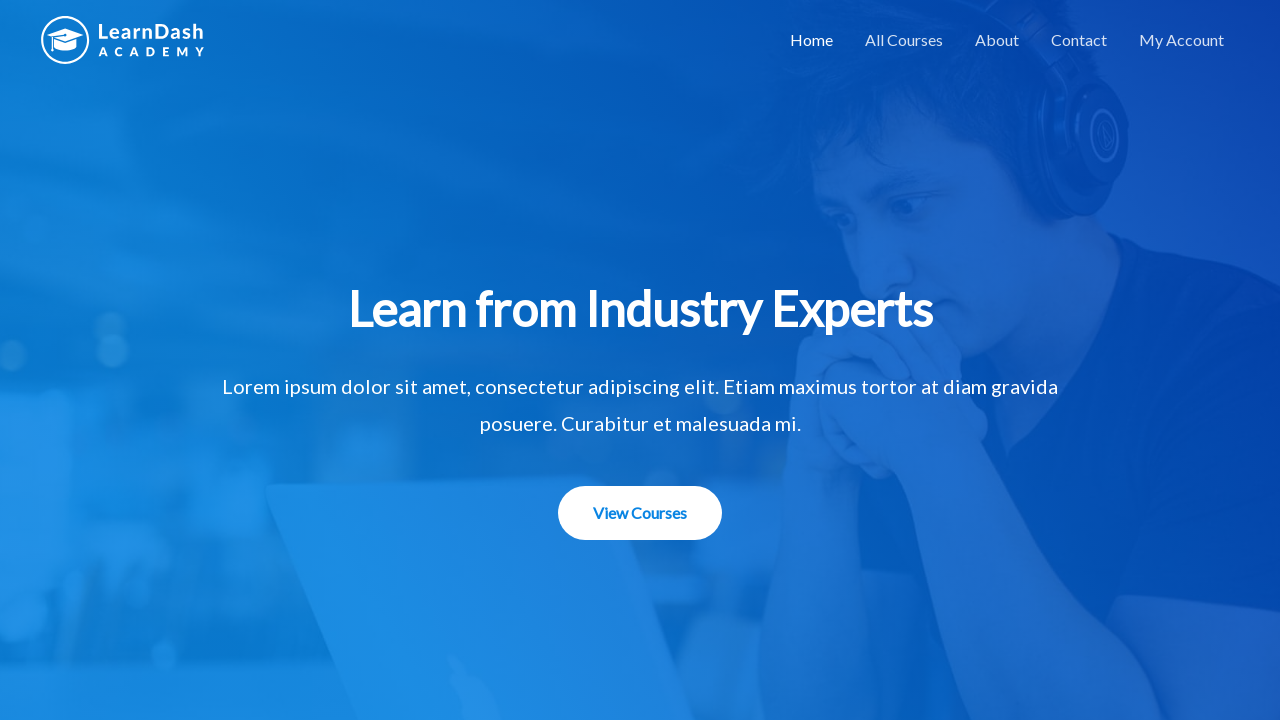

Clicked on 'All Courses' link at (904, 40) on a[href*='all-courses']
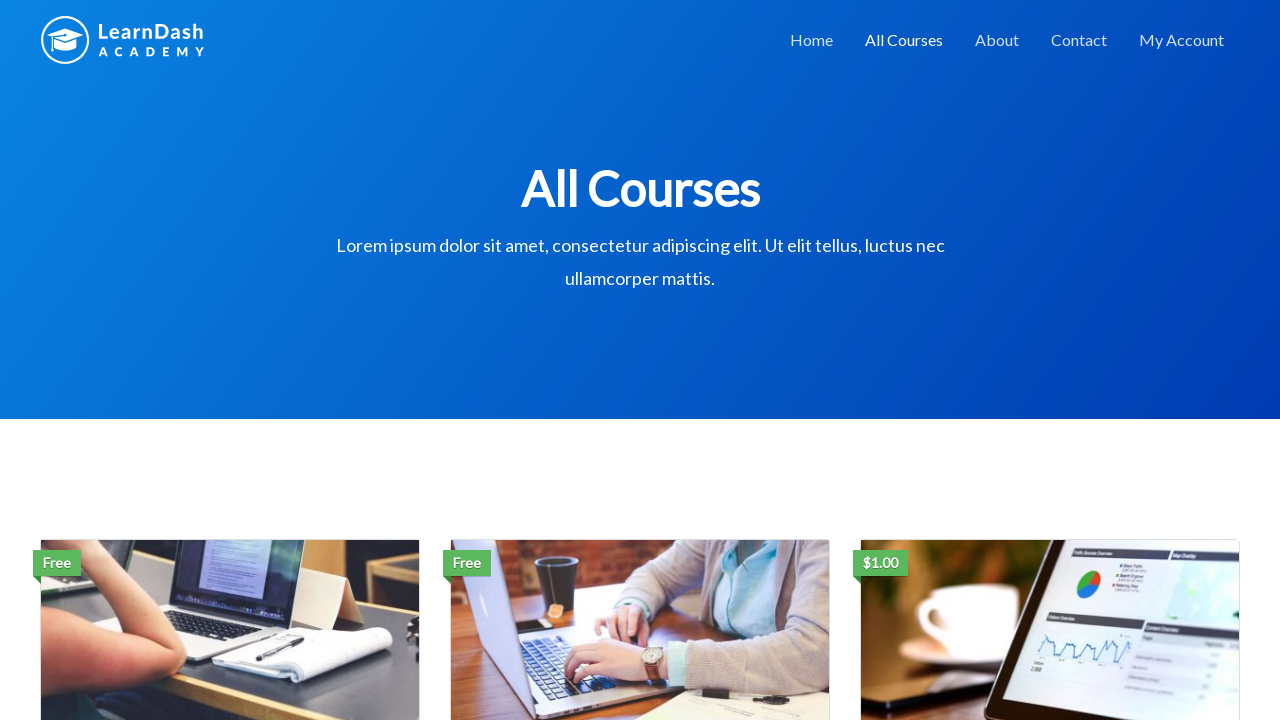

Clicked on the first course image at (230, 615) on div article a img
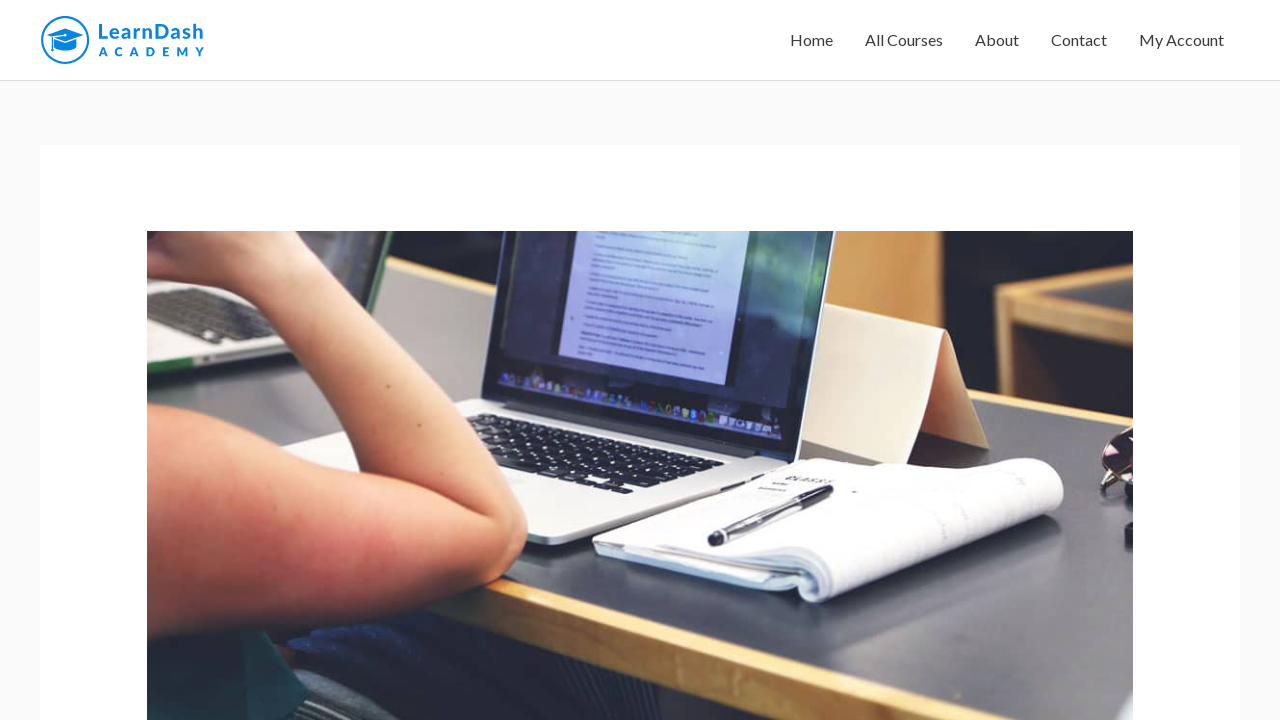

Scrolled down page (PageDown 1)
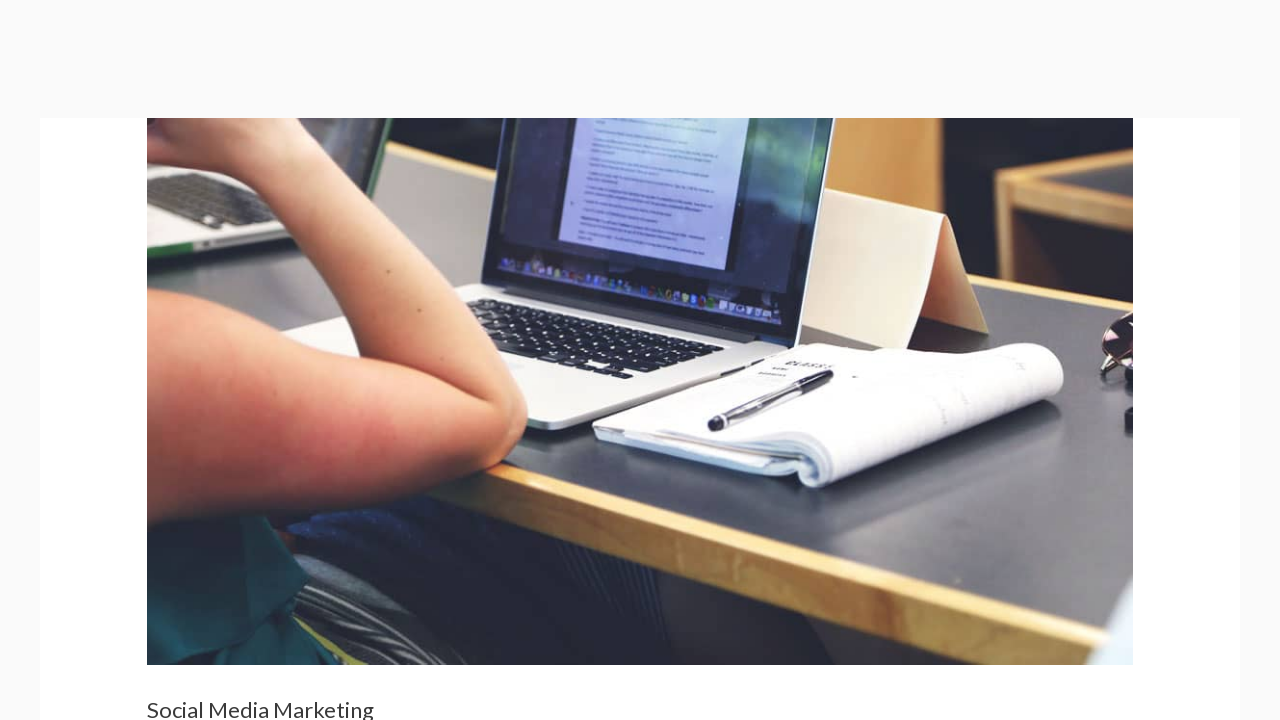

Scrolled down page (PageDown 2)
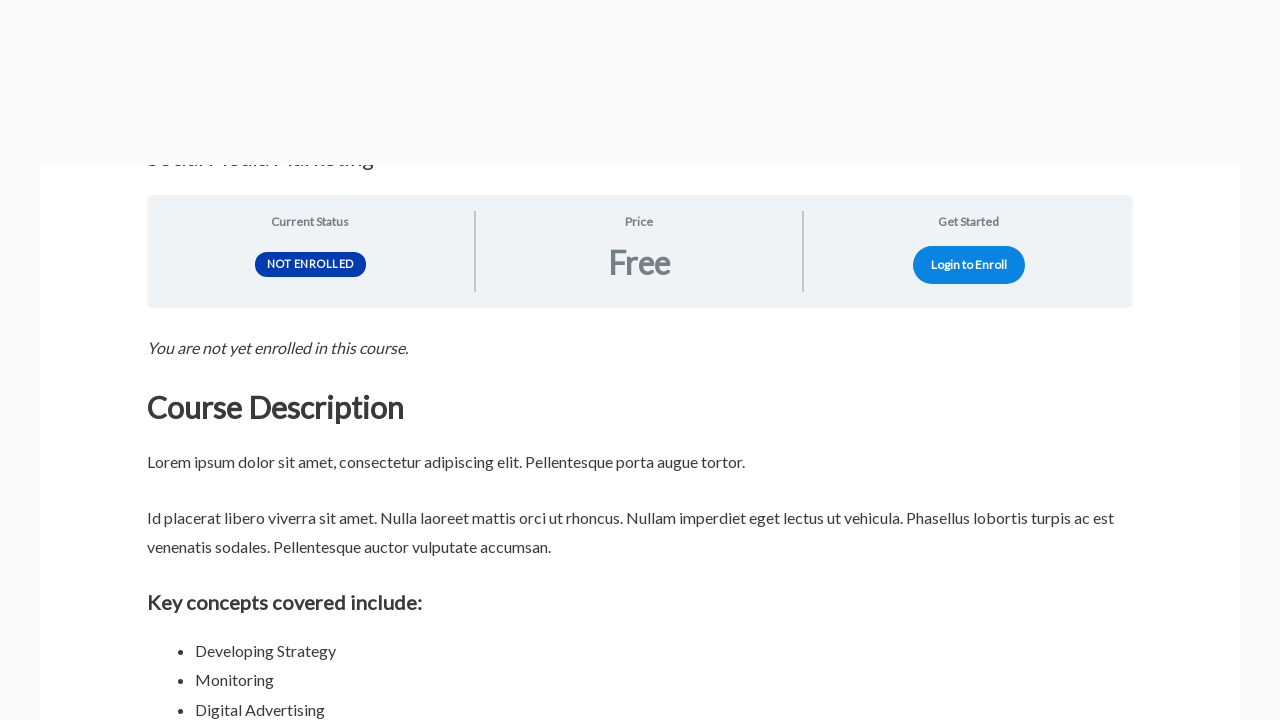

Scrolled down page (PageDown 3)
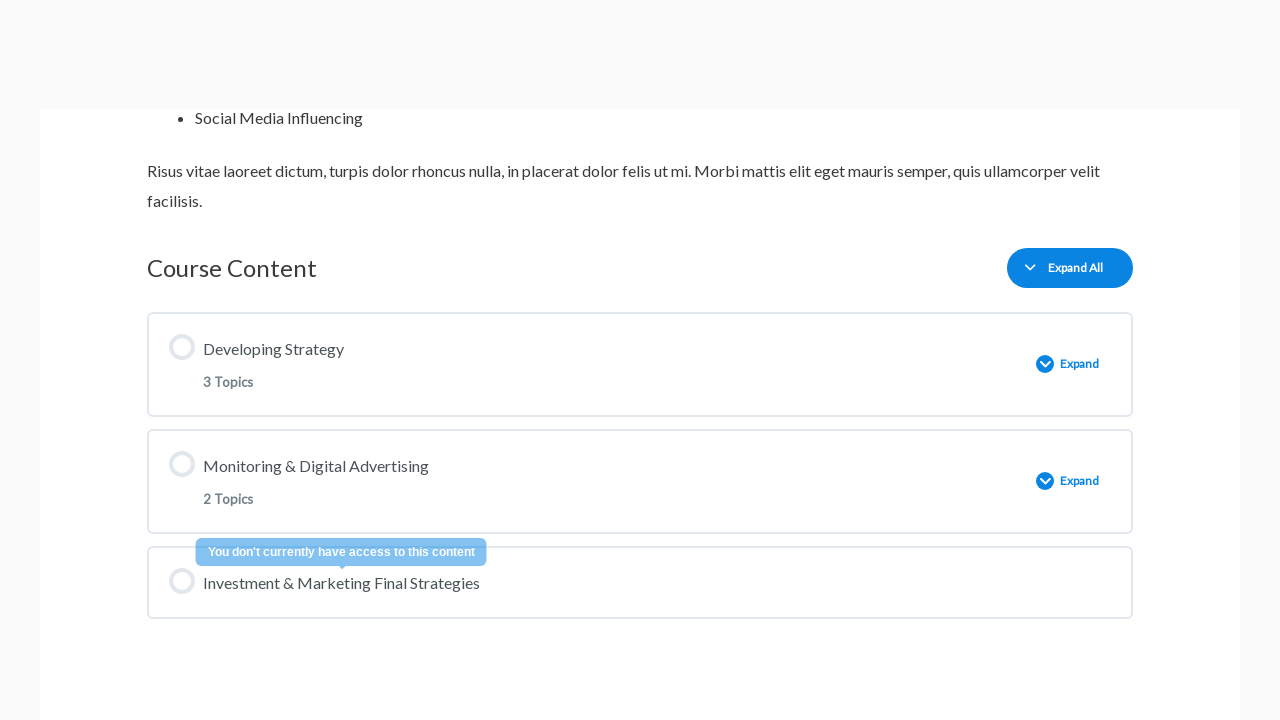

Clicked on 'Developing Strategy' course link at (182, 166) on div a[href*='developing-strategy'] div
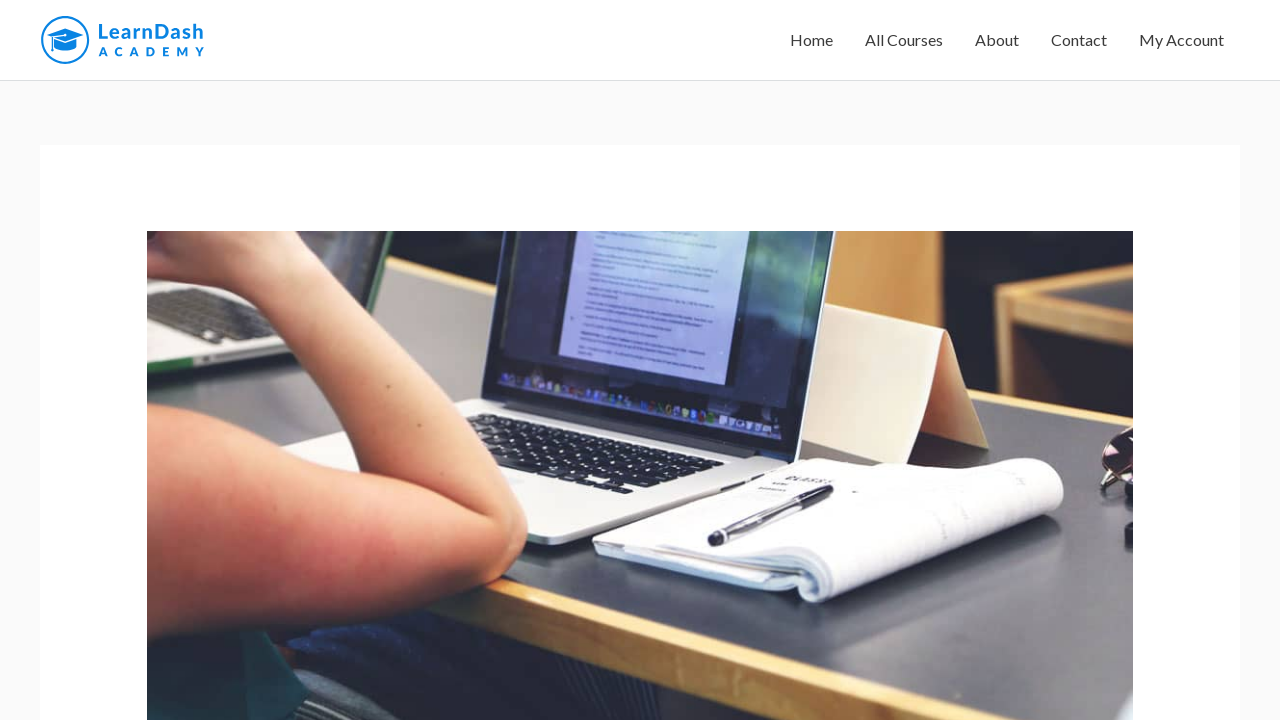

Waited for page to reach network idle state
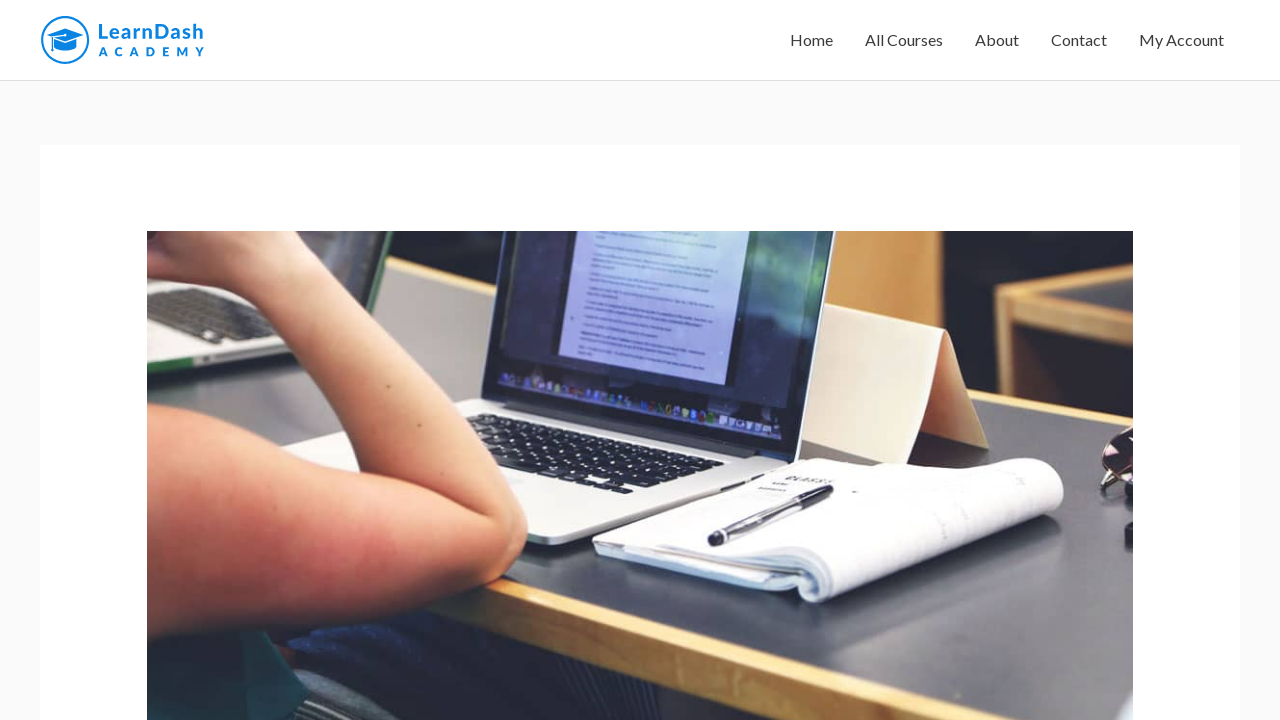

Verified page title is 'Social Media Marketing – Alchemy LMS'
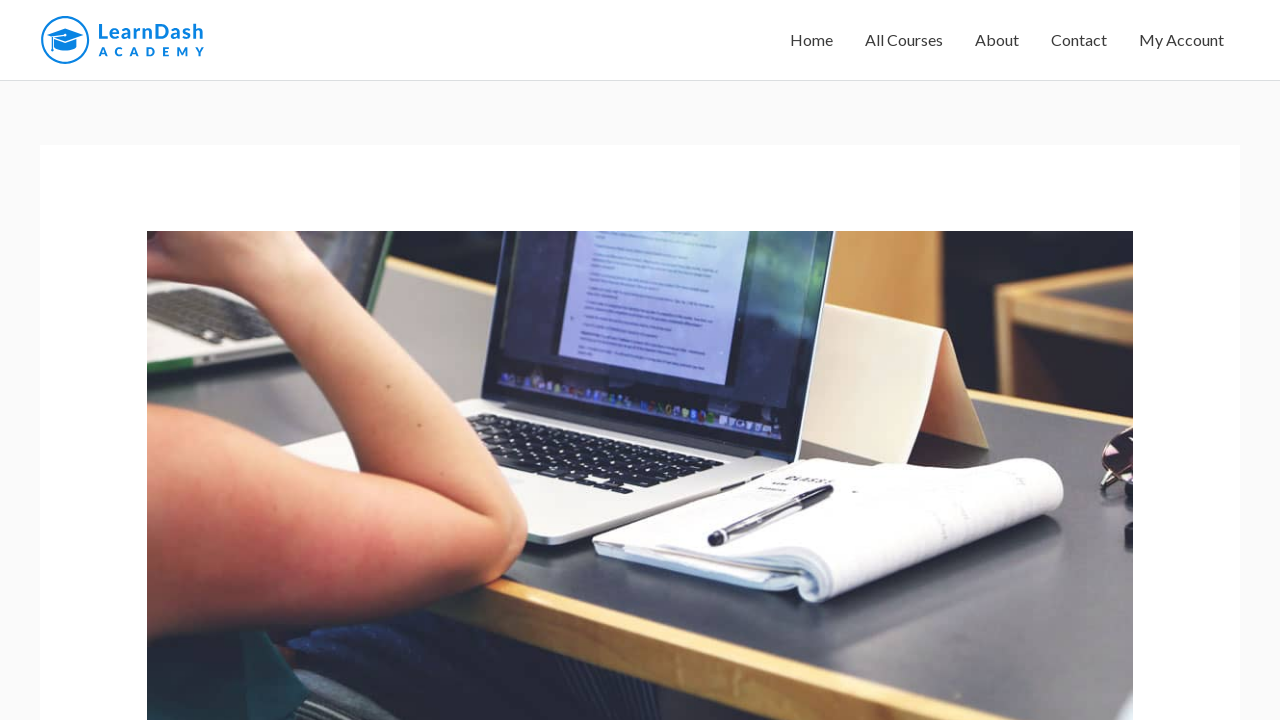

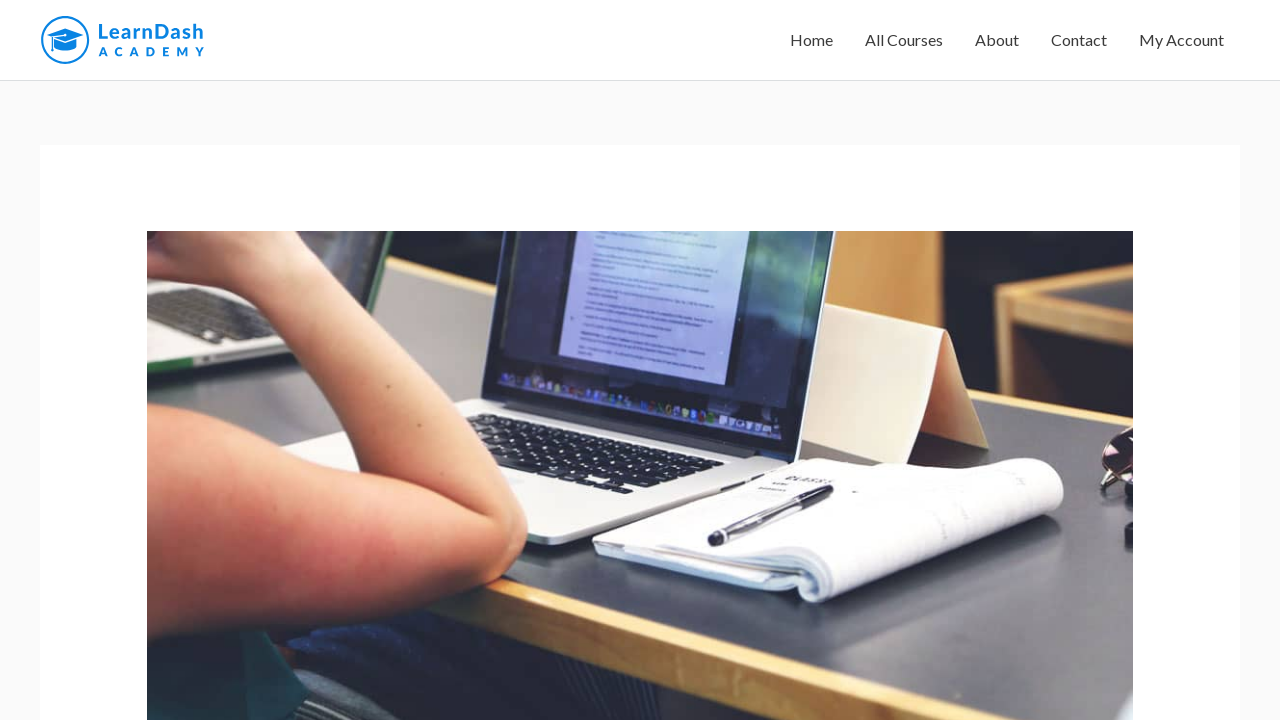